Tests exit intent functionality by moving mouse to trigger the modal popup

Starting URL: http://the-internet.herokuapp.com/exit_intent

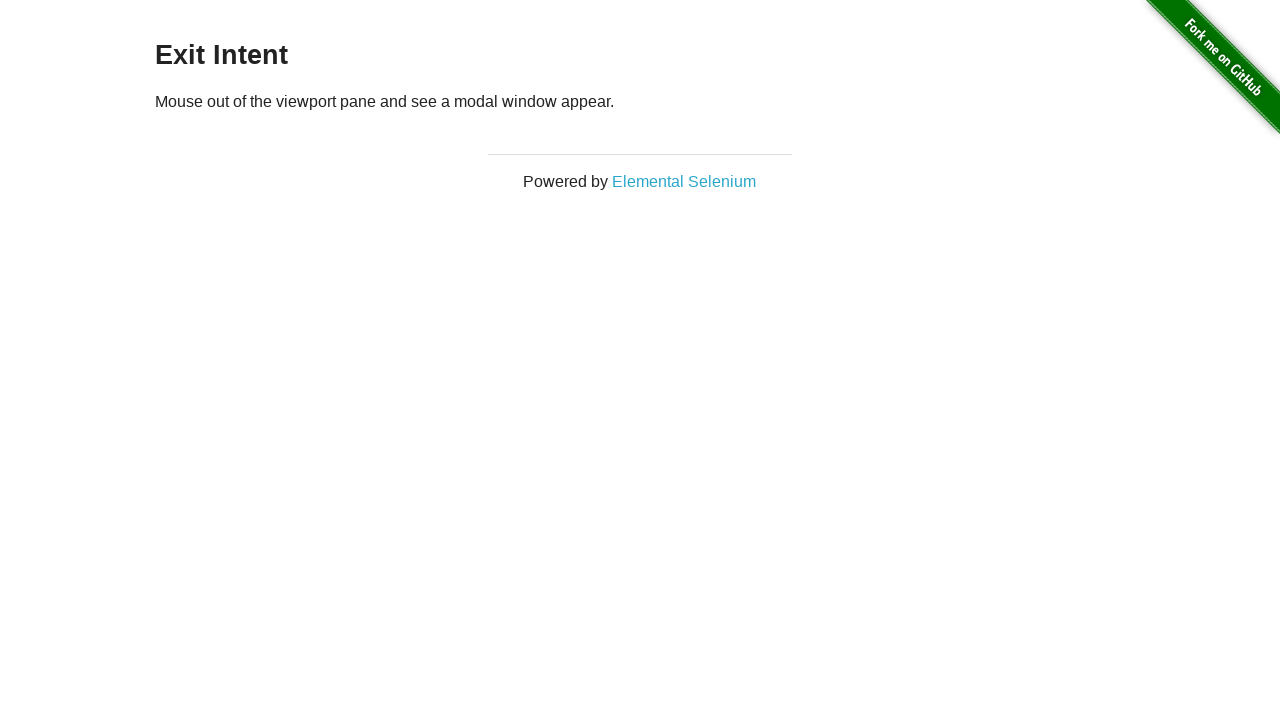

Moved mouse to top of viewport (500, 0) at (500, 0)
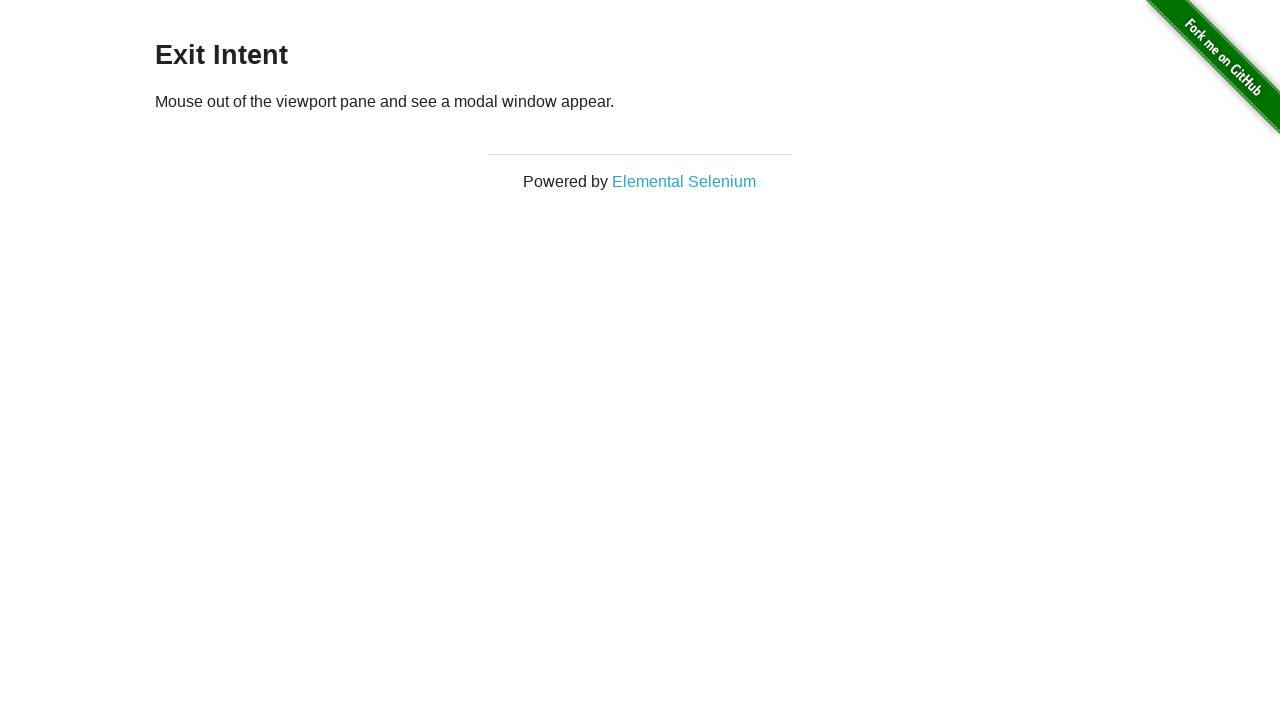

Moved mouse above viewport to trigger exit intent (500, -100) at (500, -100)
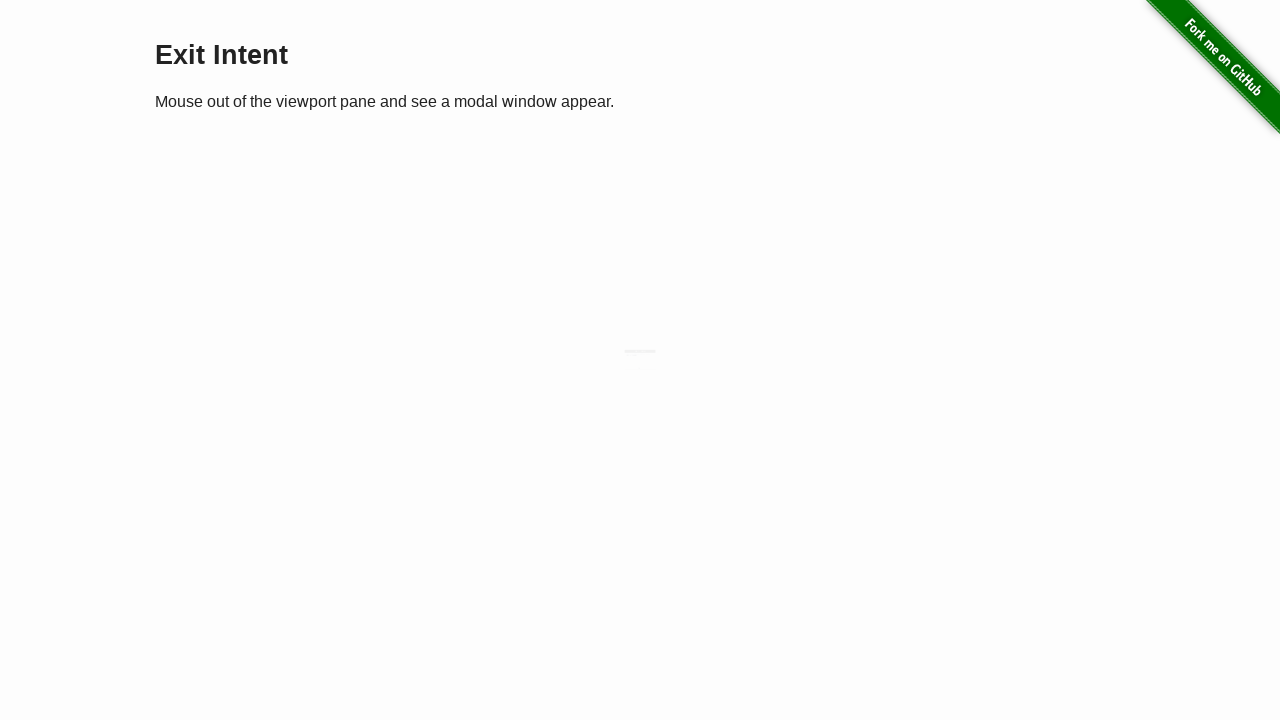

Exit intent modal appeared with visible modal-body element
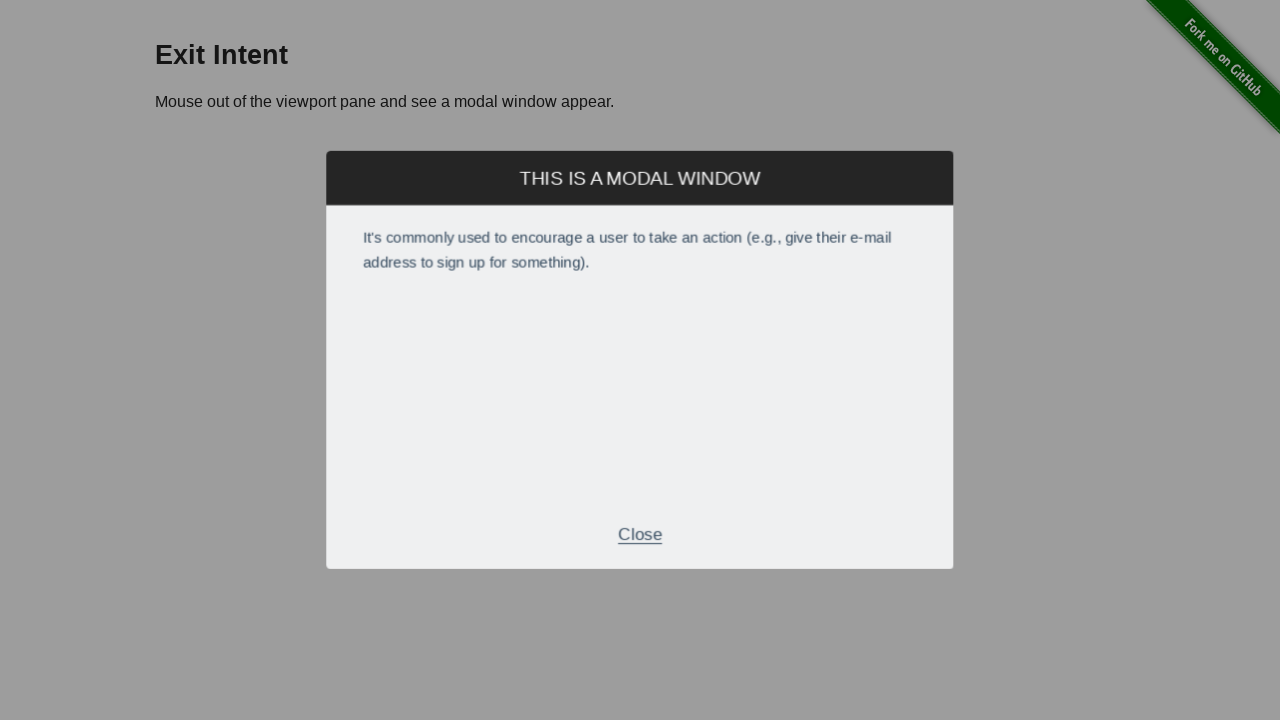

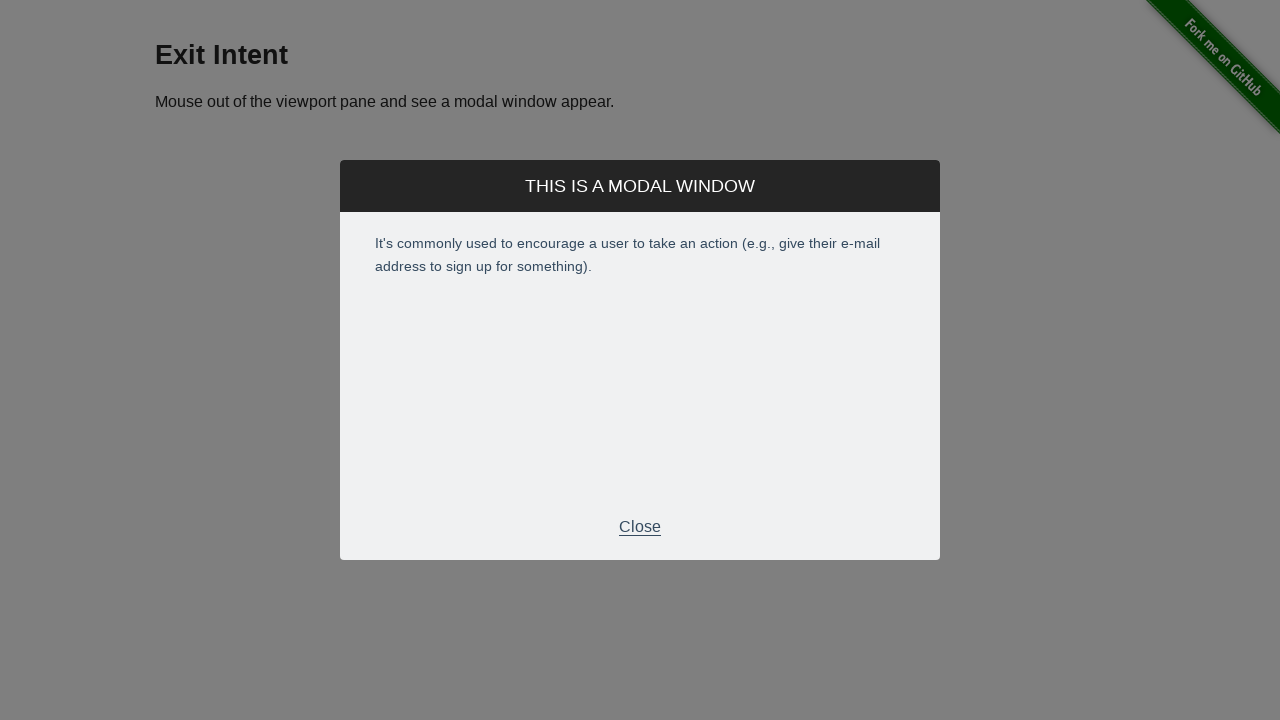